Tests JavaScript prompt alert functionality by switching to an iframe, triggering a prompt dialog, entering text, and verifying the text appears on the page

Starting URL: https://www.w3schools.com/jsref/tryit.asp?filename=tryjsref_prompt

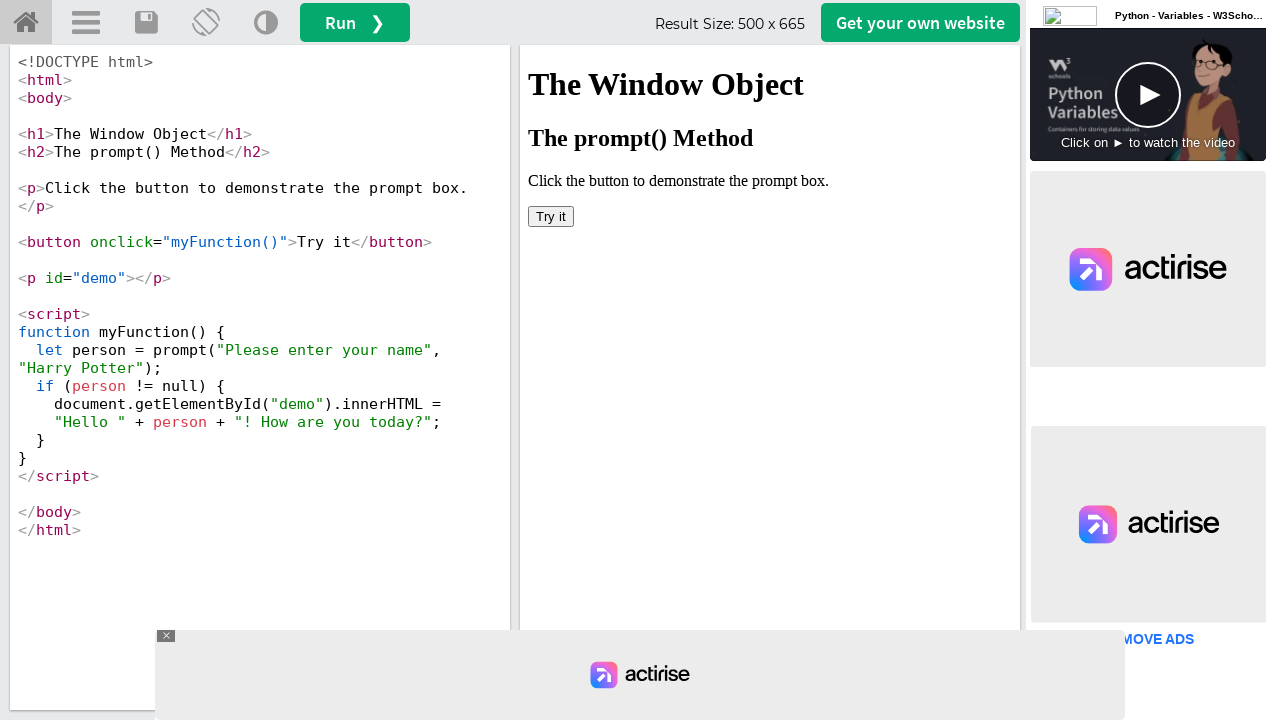

Located the first iframe containing the Try It editor
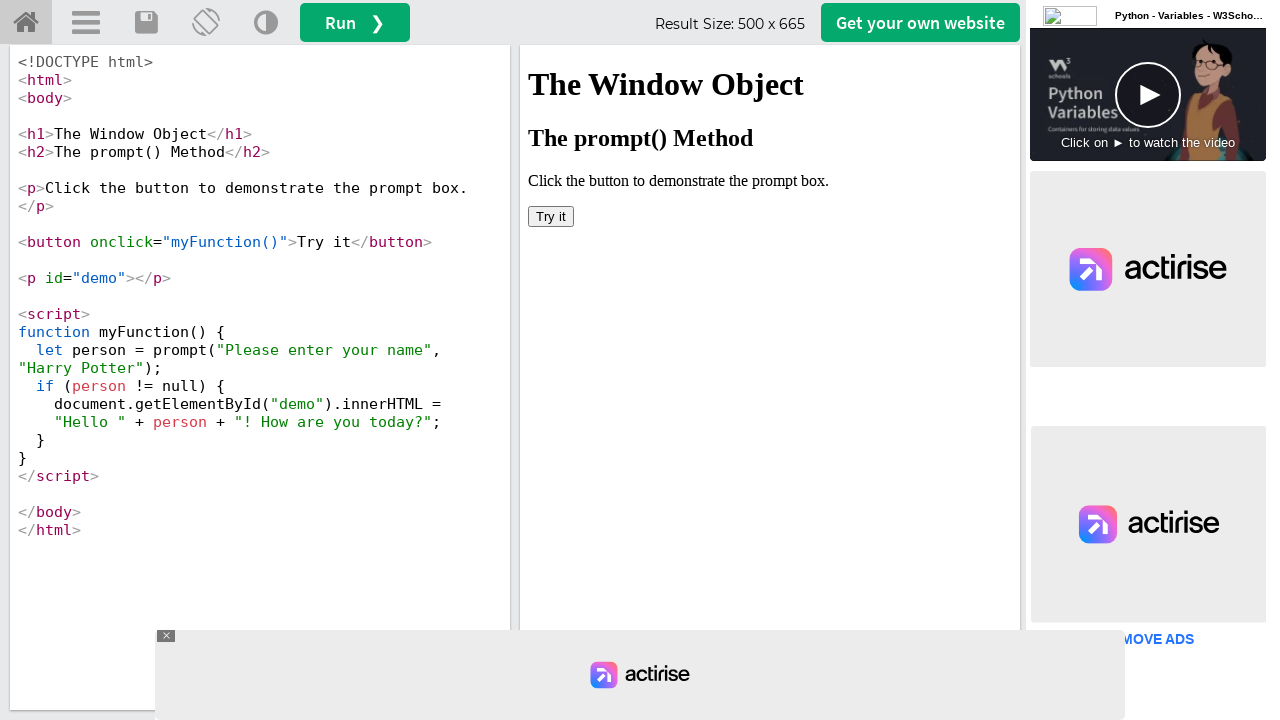

Clicked the 'Try it' button in the iframe at (551, 216) on iframe >> nth=0 >> internal:control=enter-frame >> button:has-text('Try it')
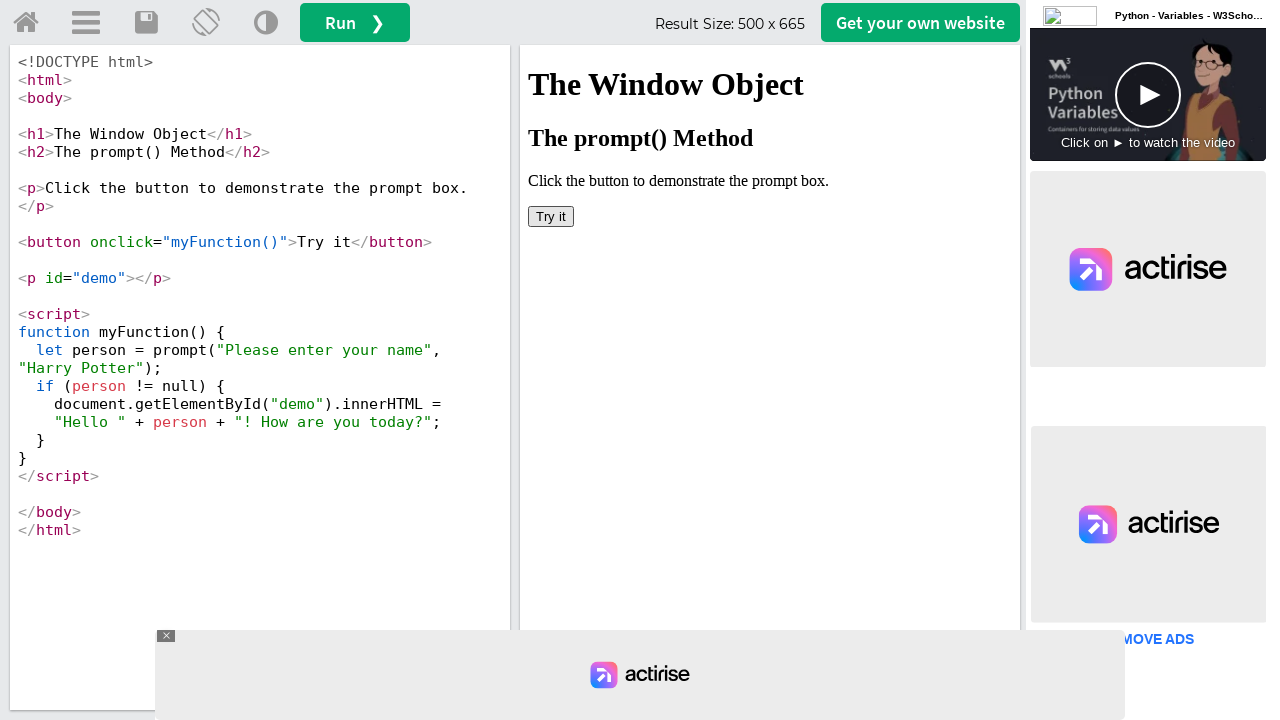

Set up dialog handler to accept prompt with 'TestUser123'
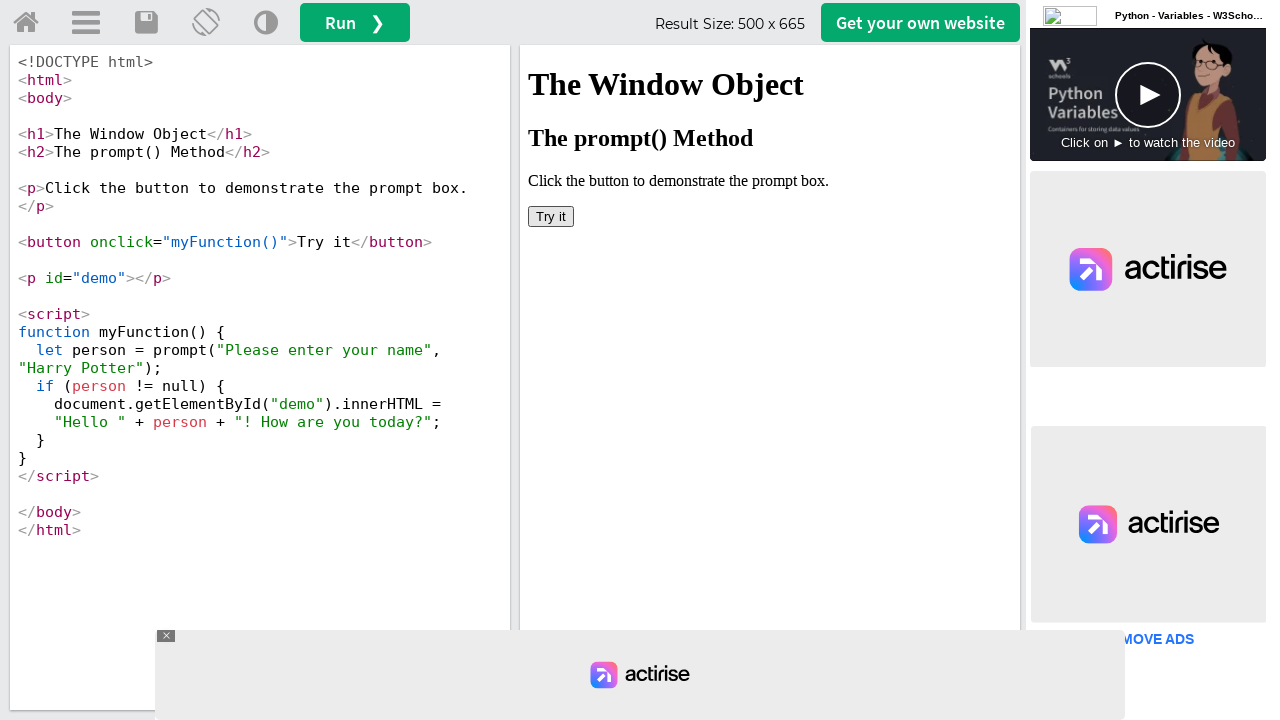

Clicked the 'Try it' button to trigger the JavaScript prompt dialog at (551, 216) on iframe >> nth=0 >> internal:control=enter-frame >> button:has-text('Try it')
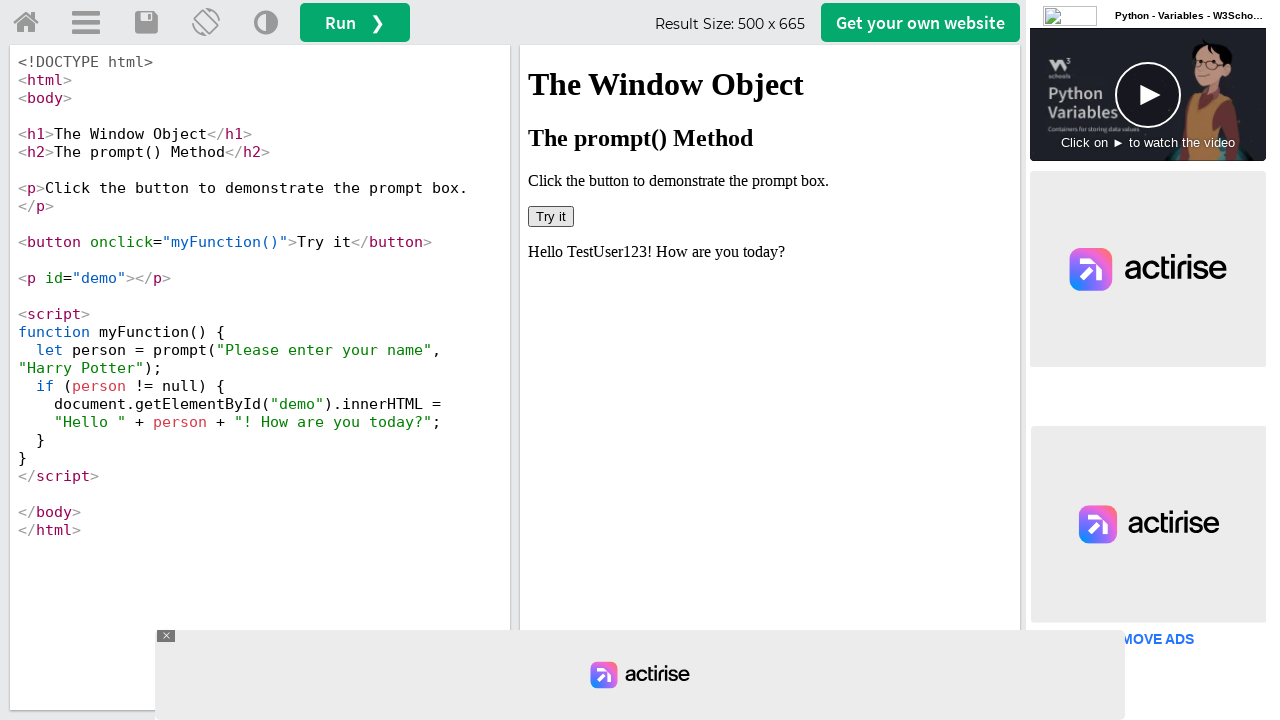

Retrieved text content from the demo paragraph
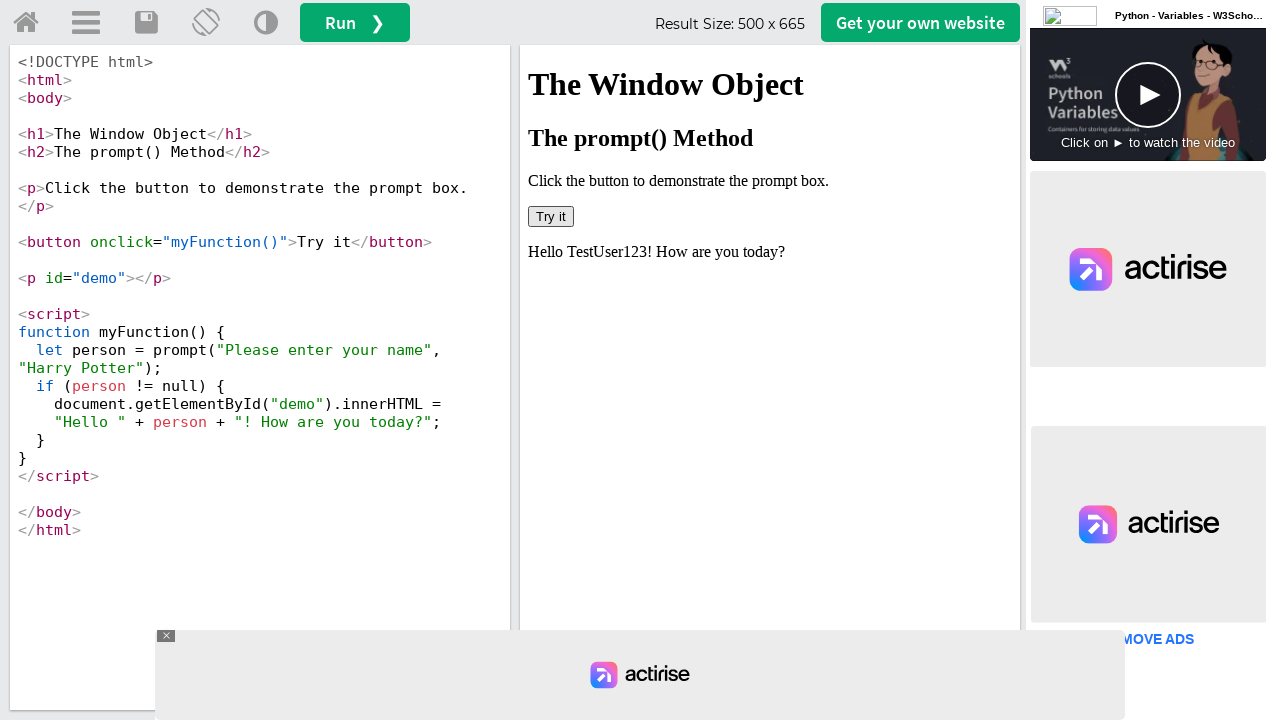

Verified that 'TestUser123' appears in demo paragraph - test passed
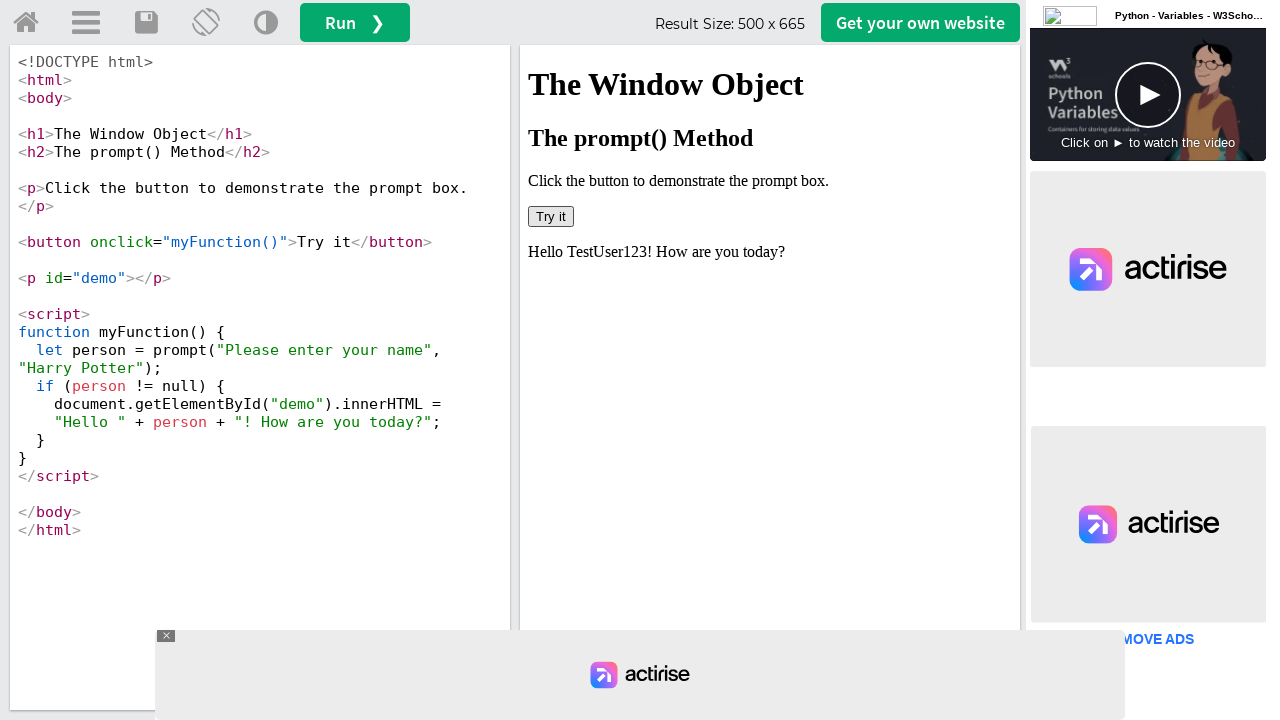

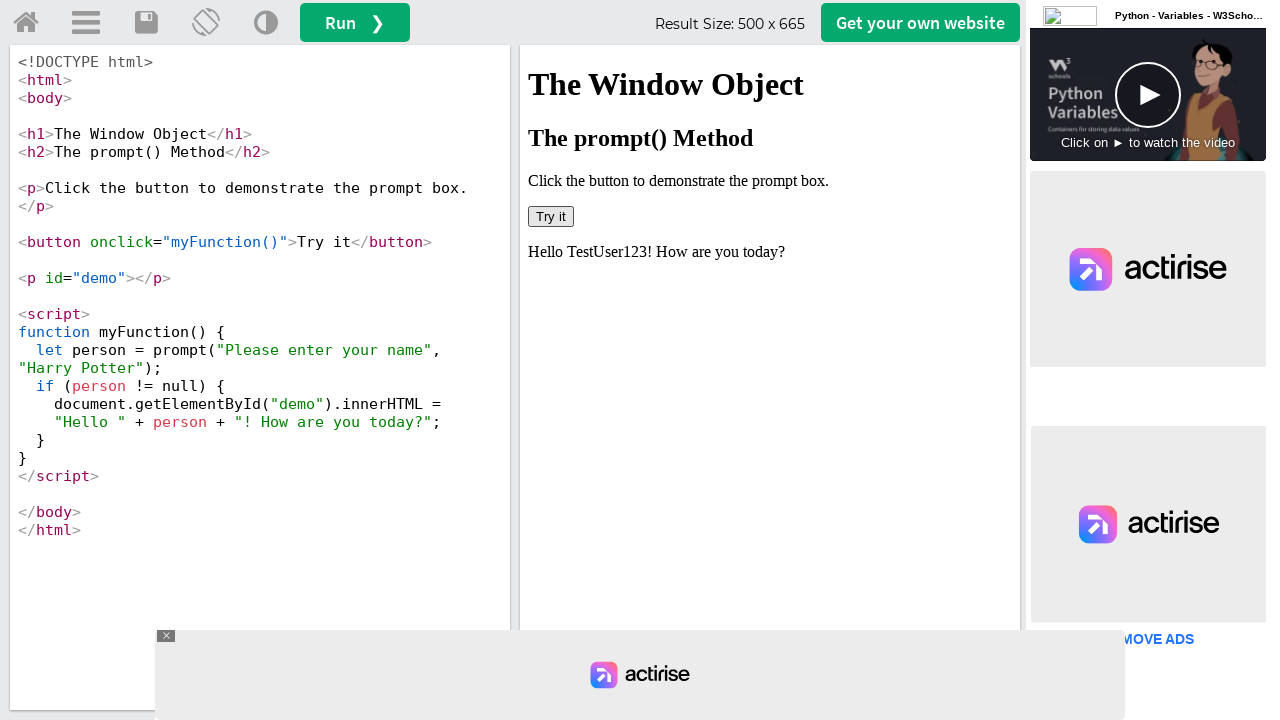